Retrieves a value from an element attribute, performs a mathematical calculation, and submits a form with the result along with checkbox selections

Starting URL: http://suninjuly.github.io/get_attribute.html

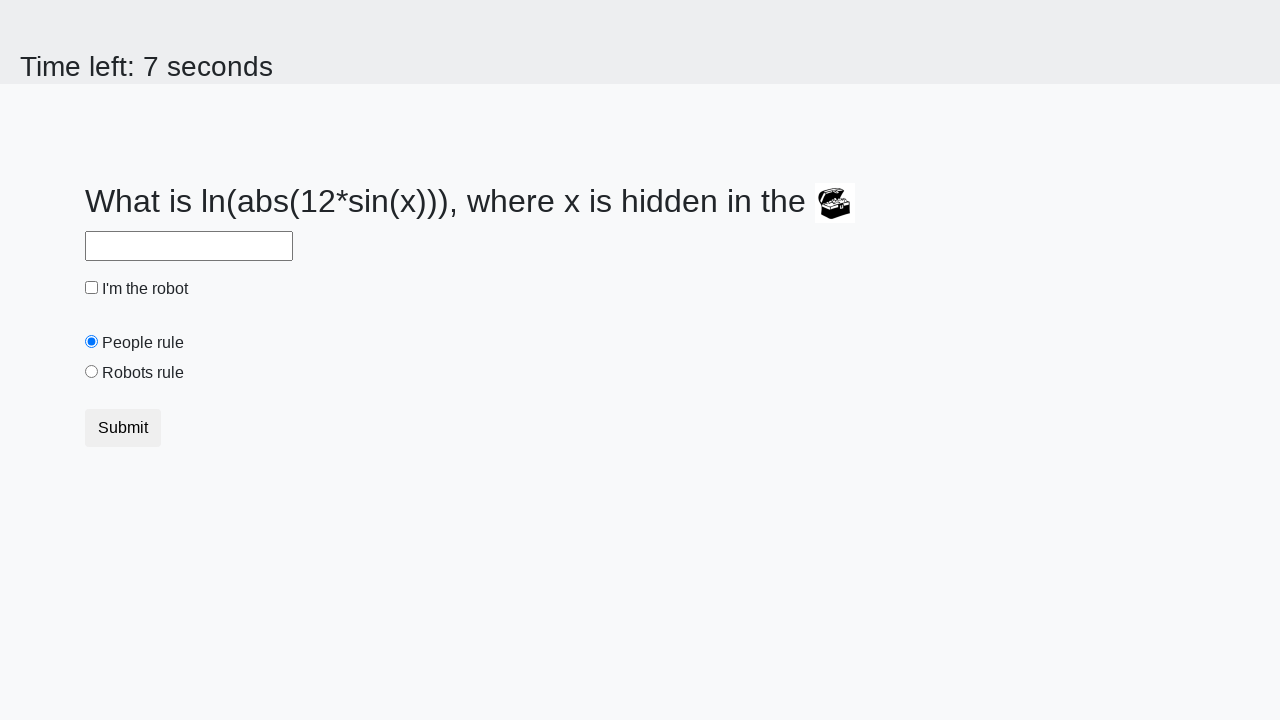

Located treasure element by ID
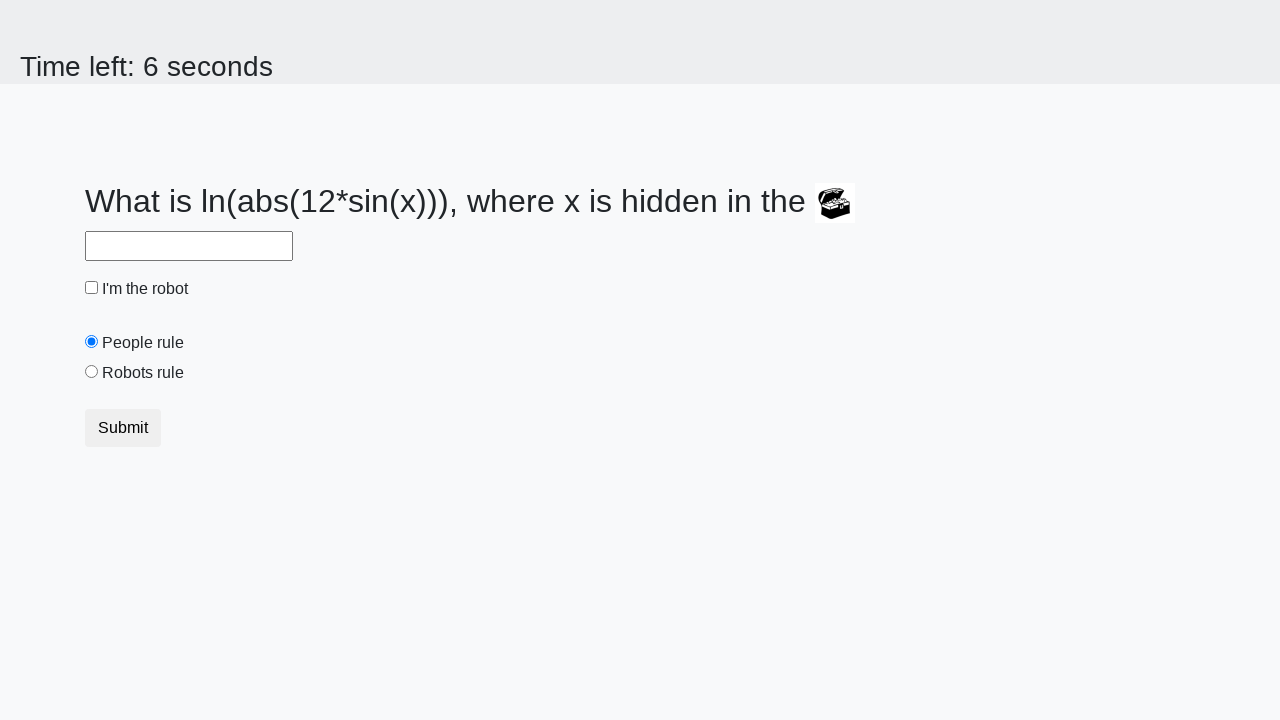

Retrieved valuex attribute from treasure element
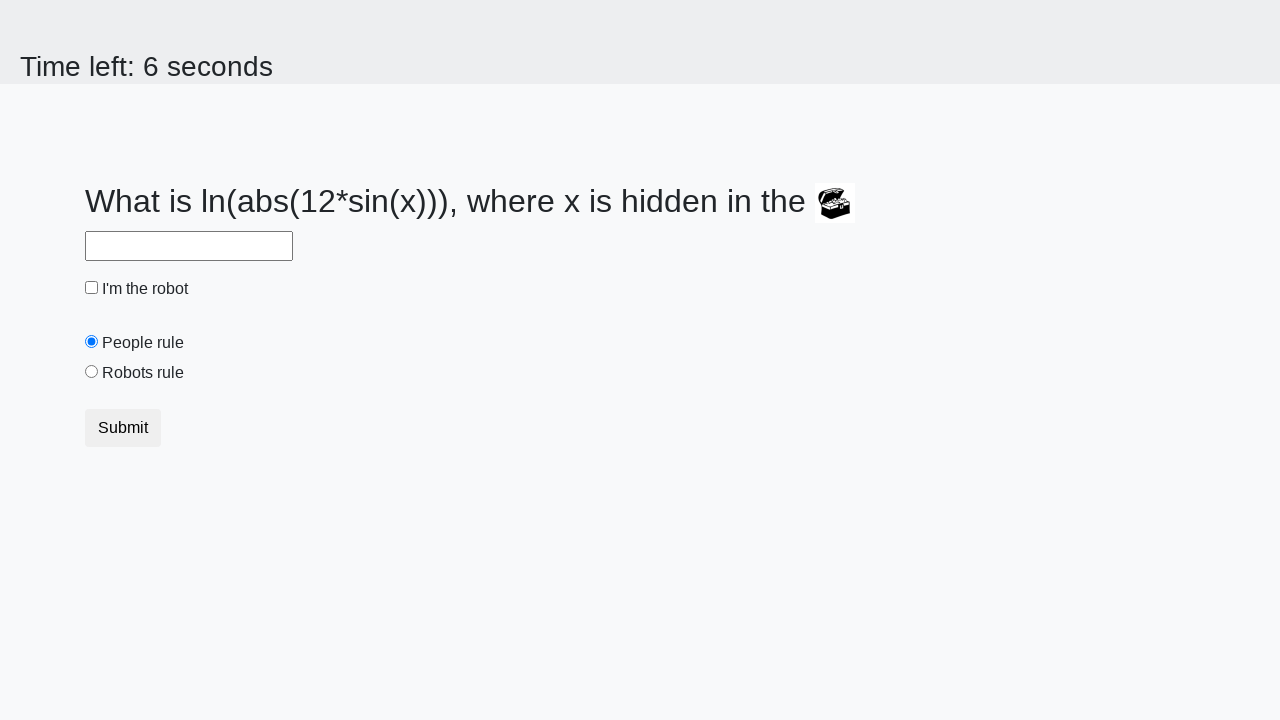

Calculated result using formula: y = log(abs(12 * sin(103))) = 2.0116796413407005
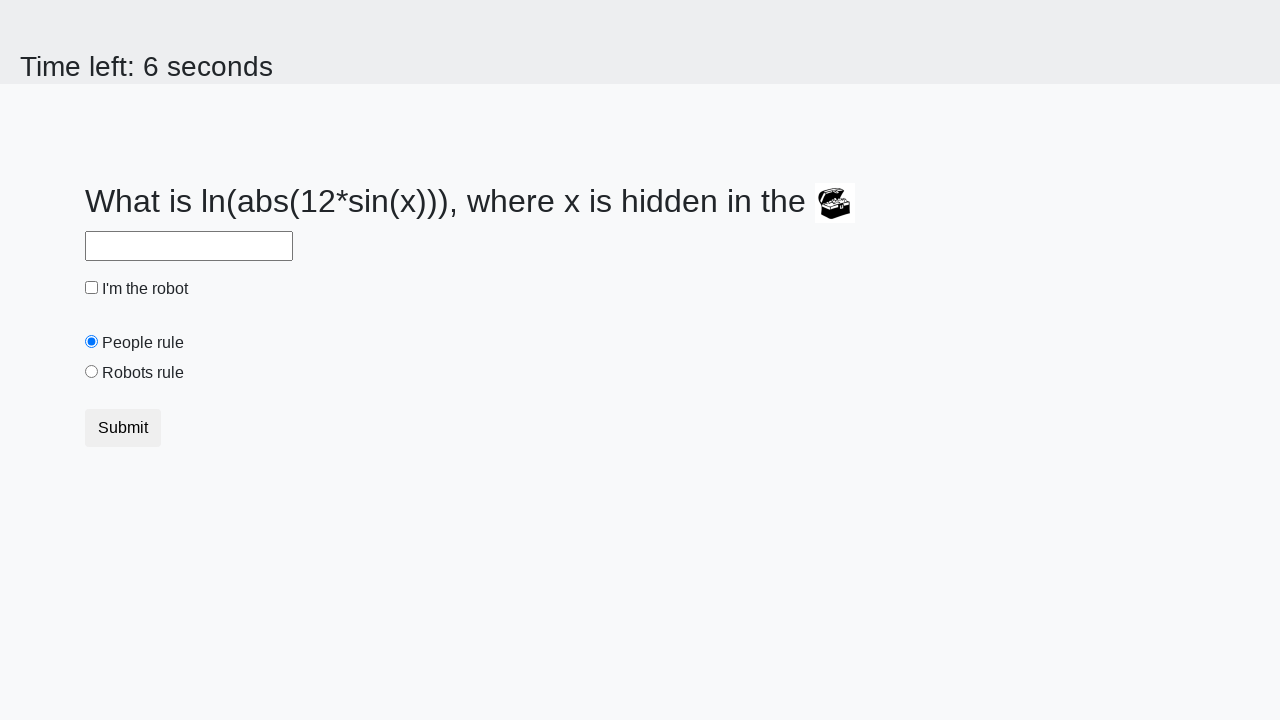

Filled answer field with calculated value: 2.0116796413407005 on #answer
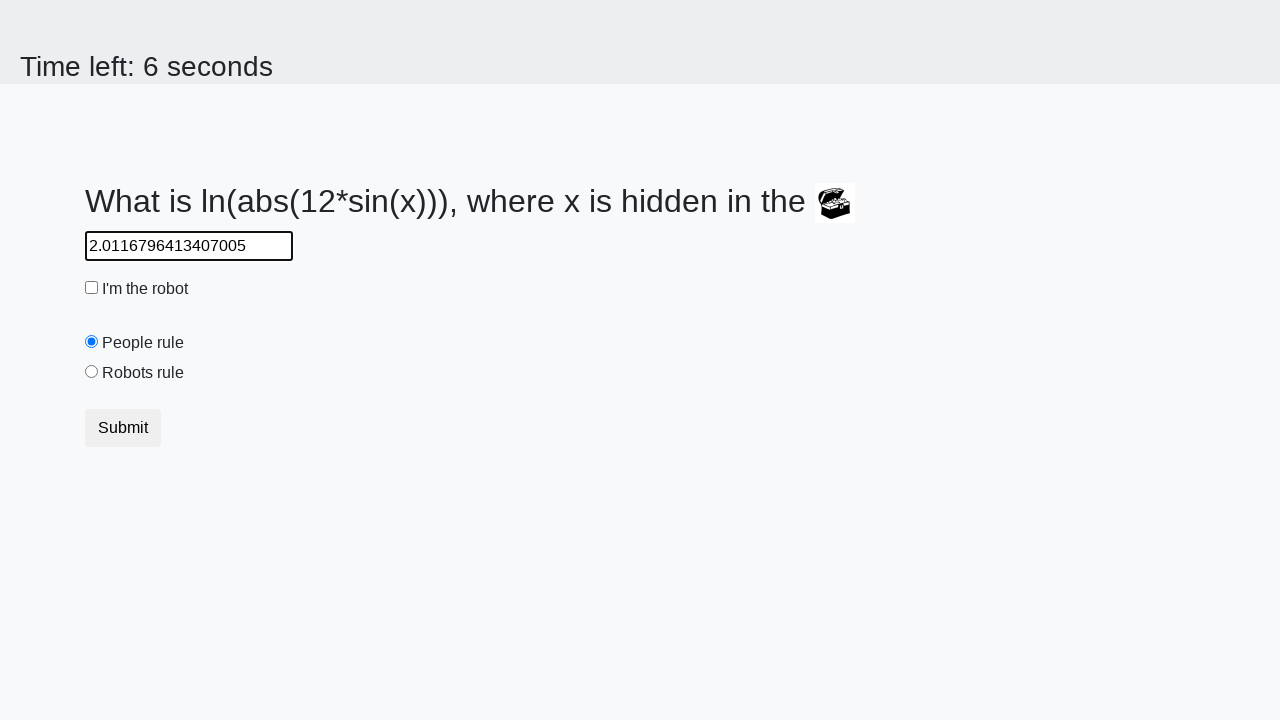

Clicked robot checkbox at (92, 288) on #robotCheckbox
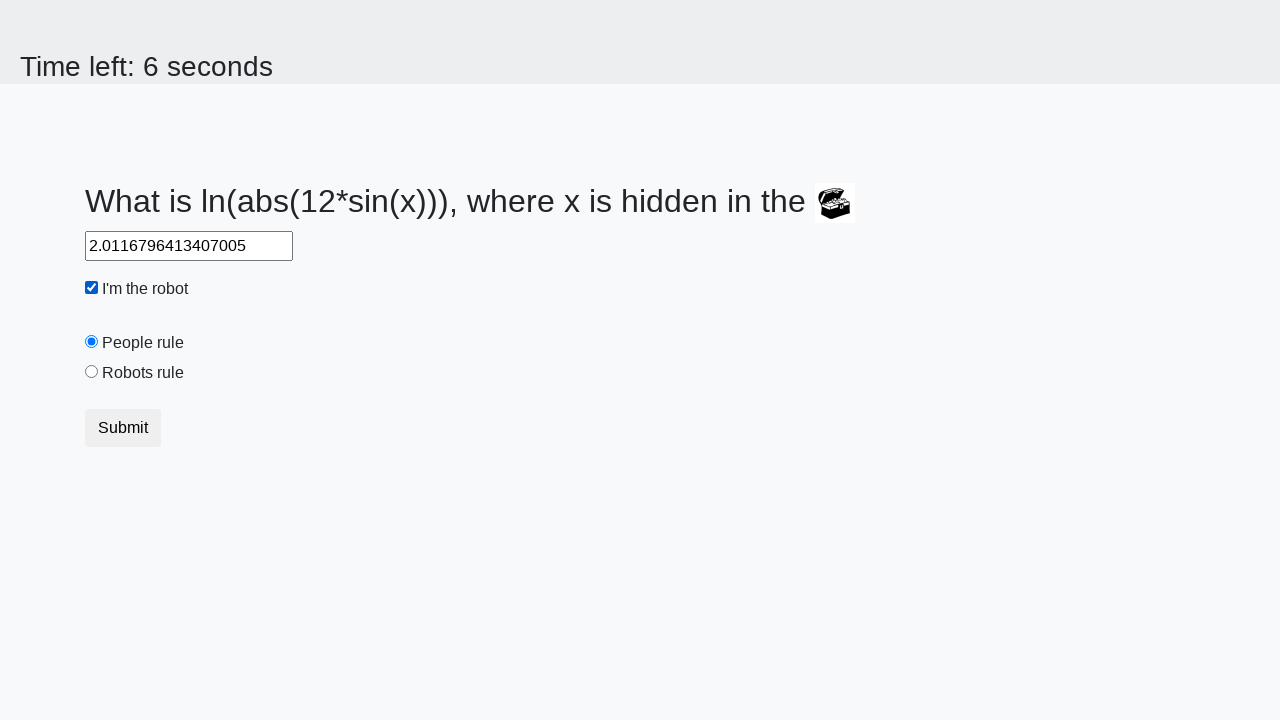

Clicked robots rule radio button at (92, 372) on #robotsRule
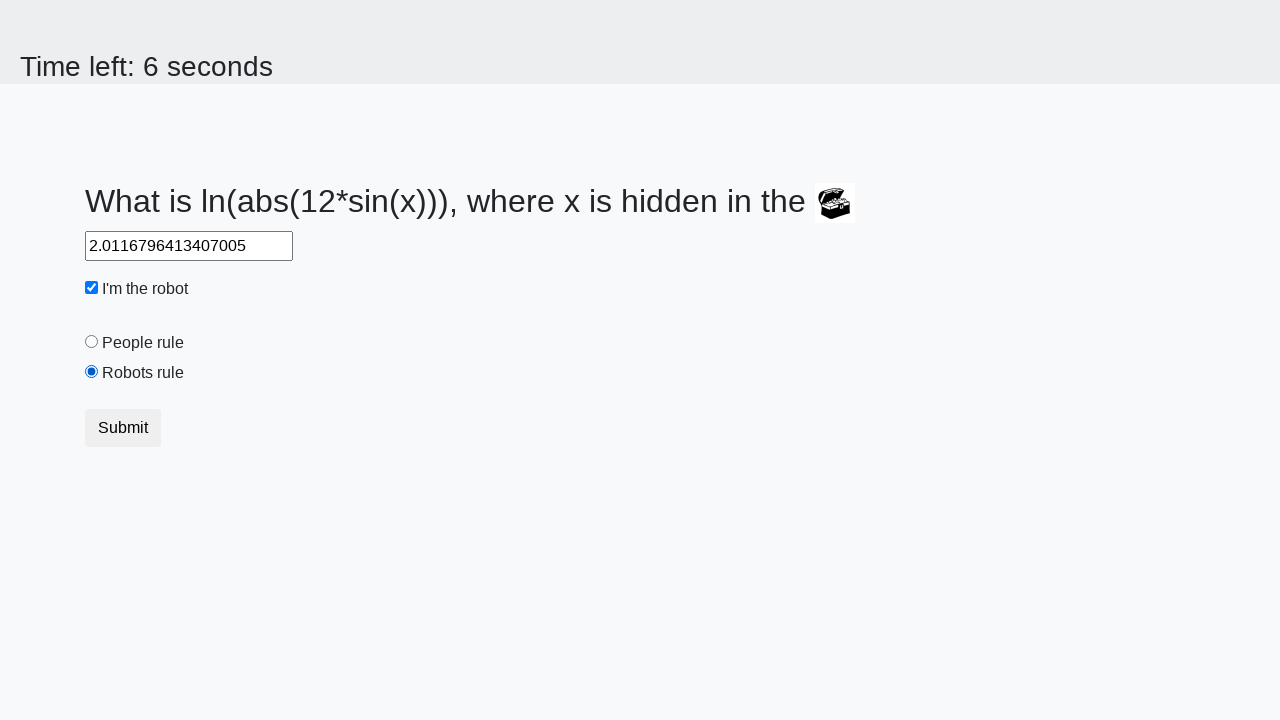

Clicked form submit button at (123, 428) on body > div > form > div > div > button
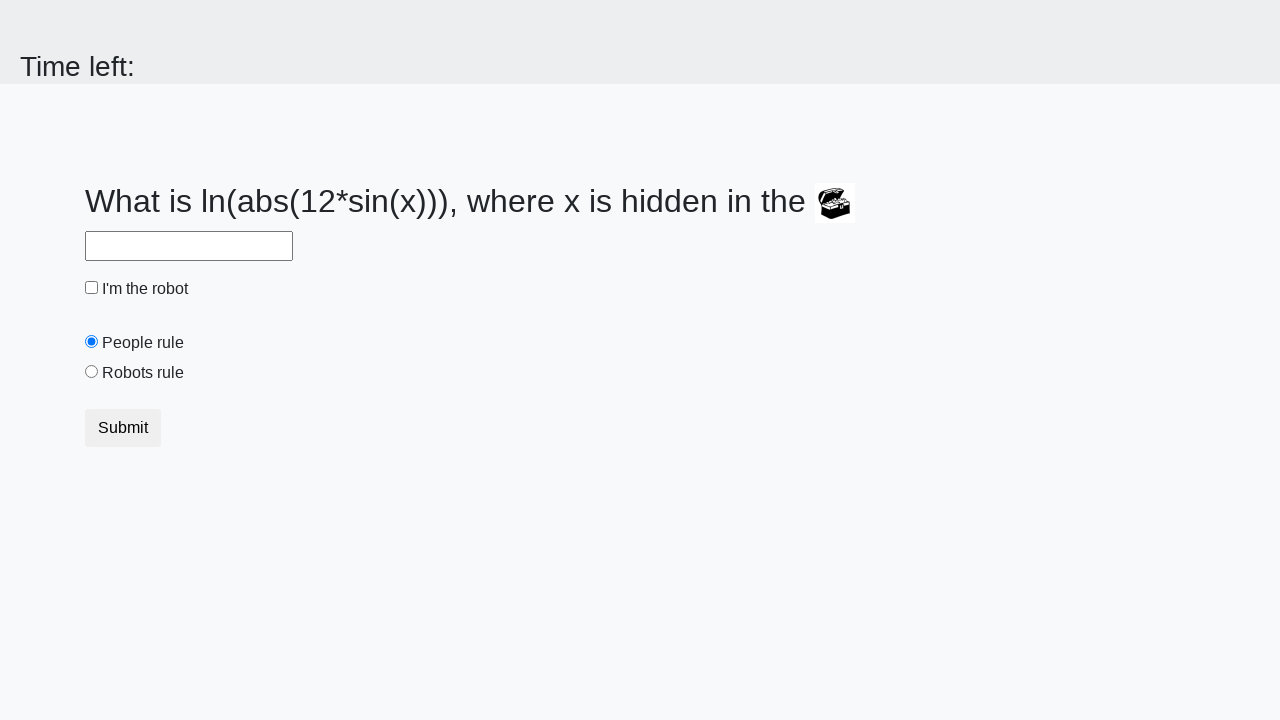

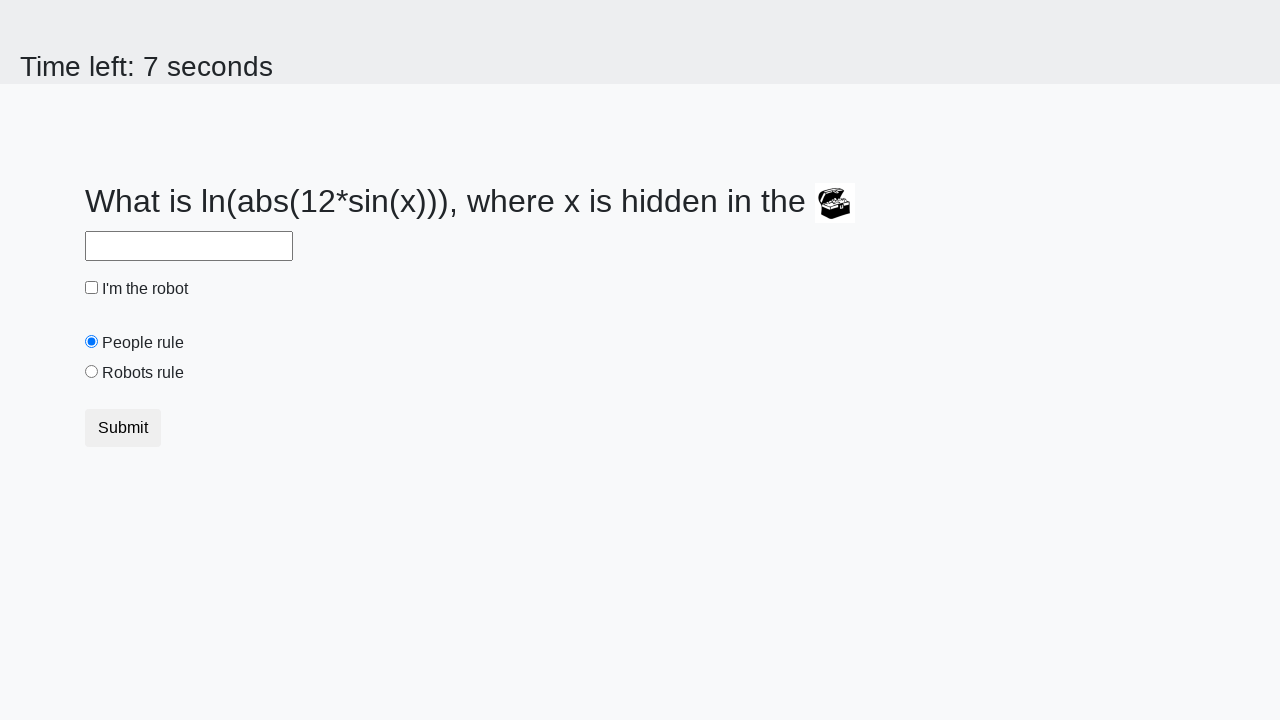